Tests basic browser window commands by maximizing and then minimizing the browser window on a demo e-commerce site

Starting URL: https://tutorialsninja.com/demo/

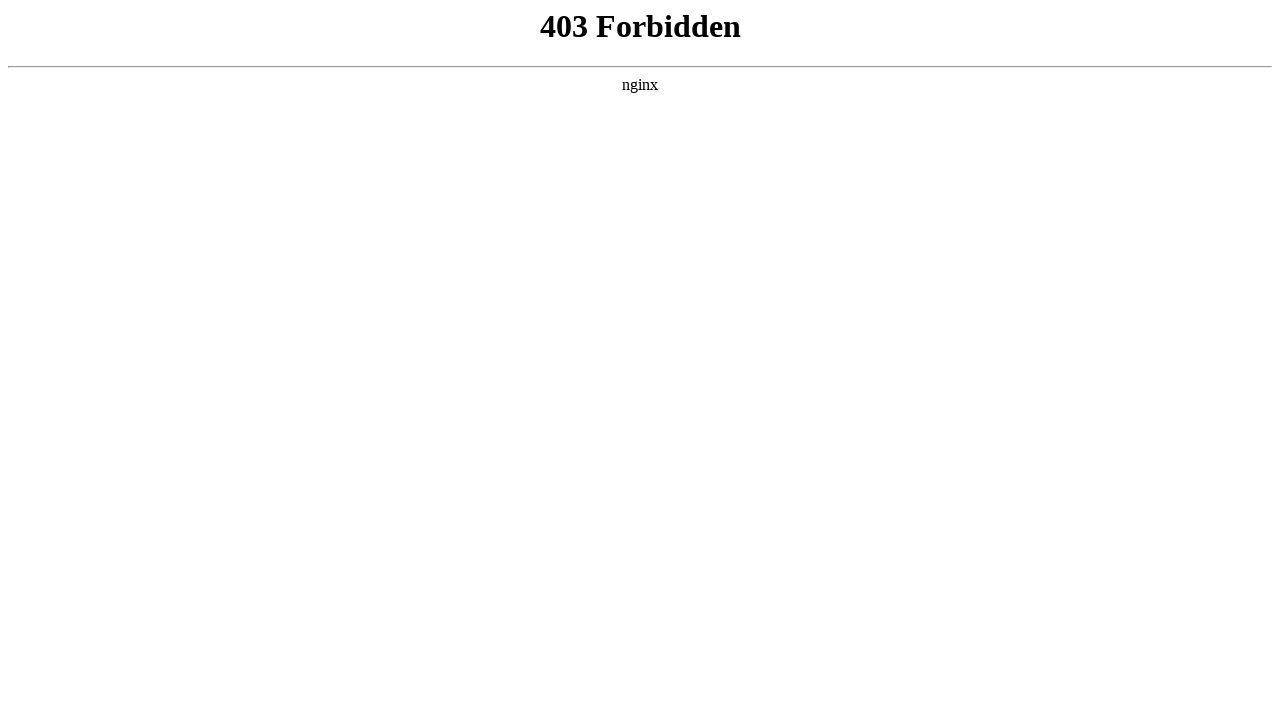

Maximized browser window to 1920x1080
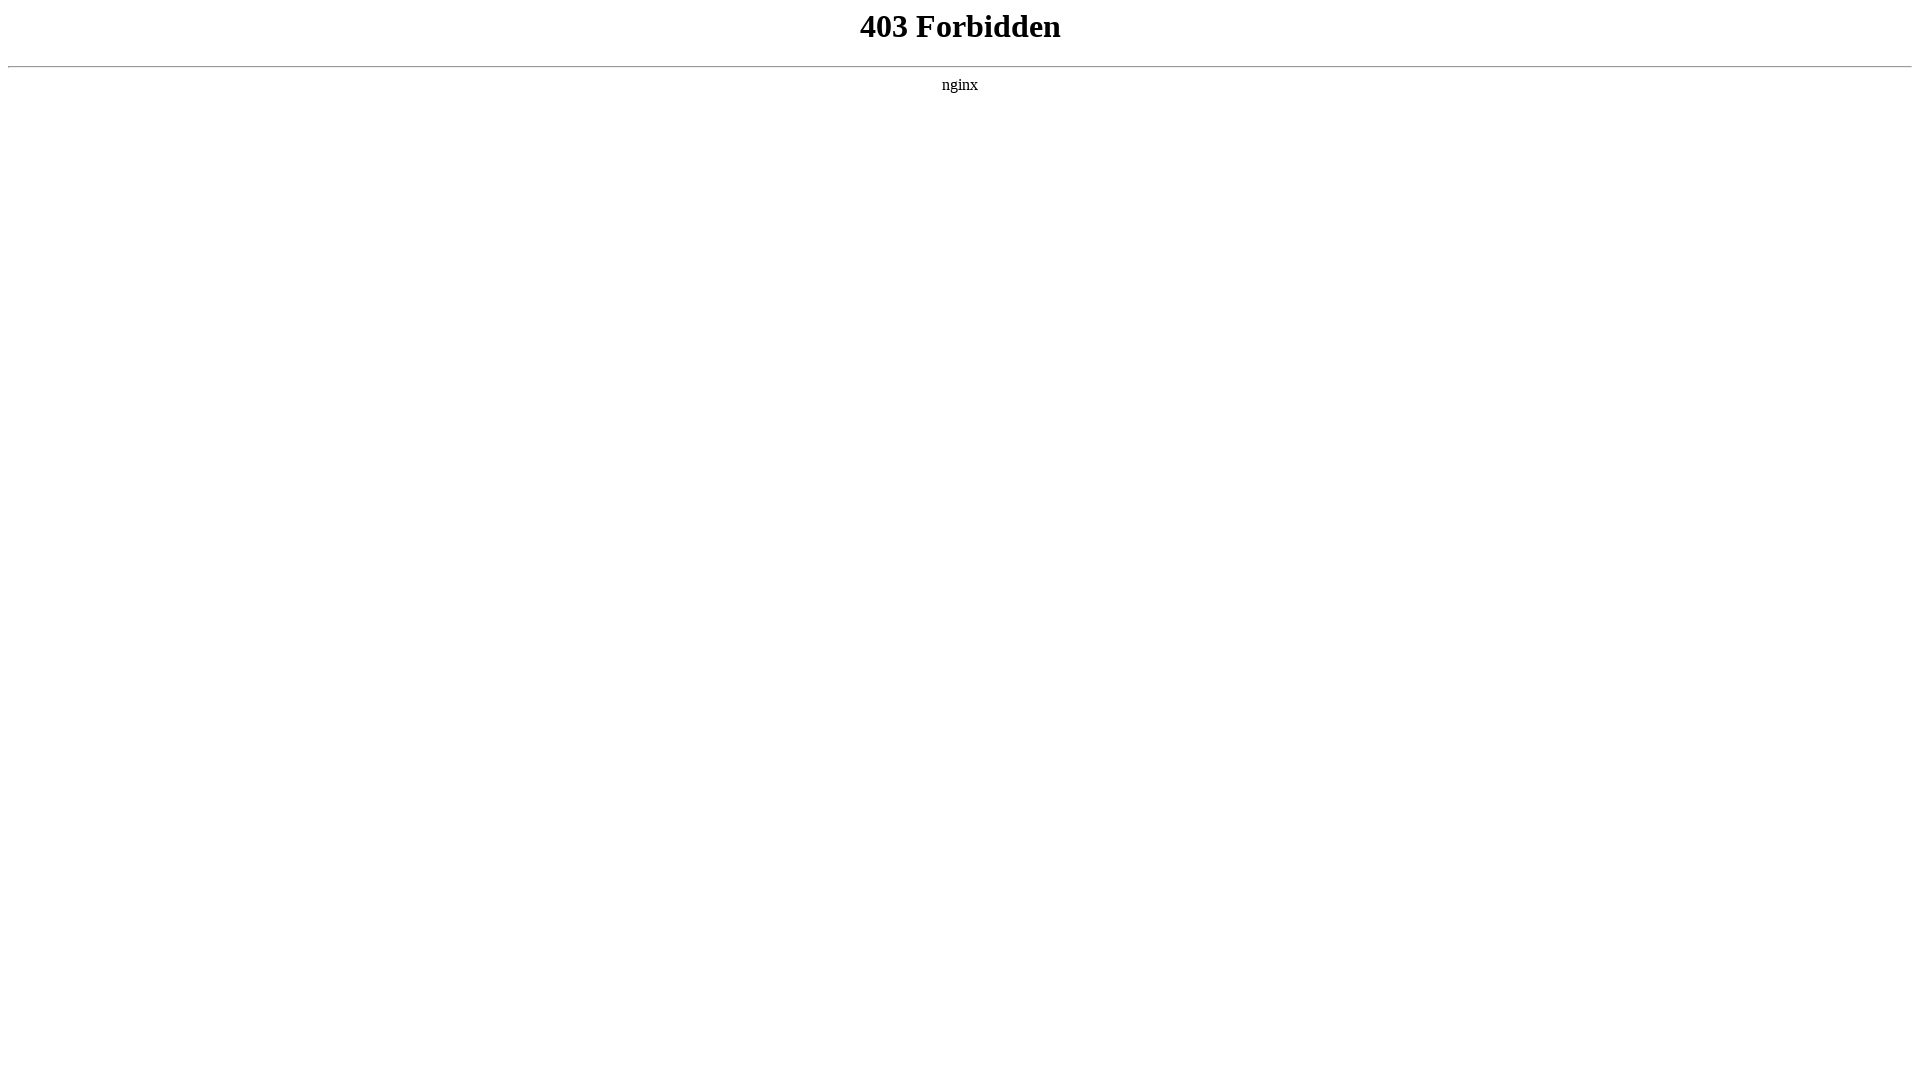

Minimized browser window to 800x600
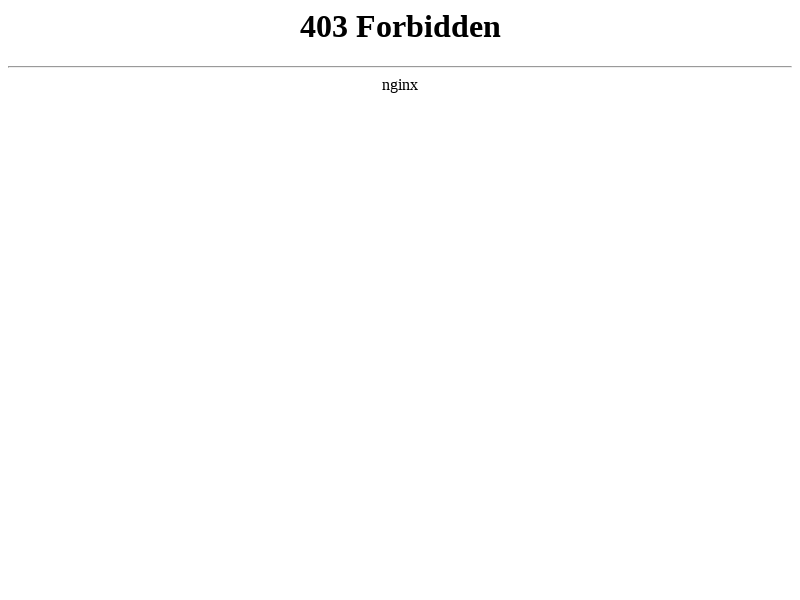

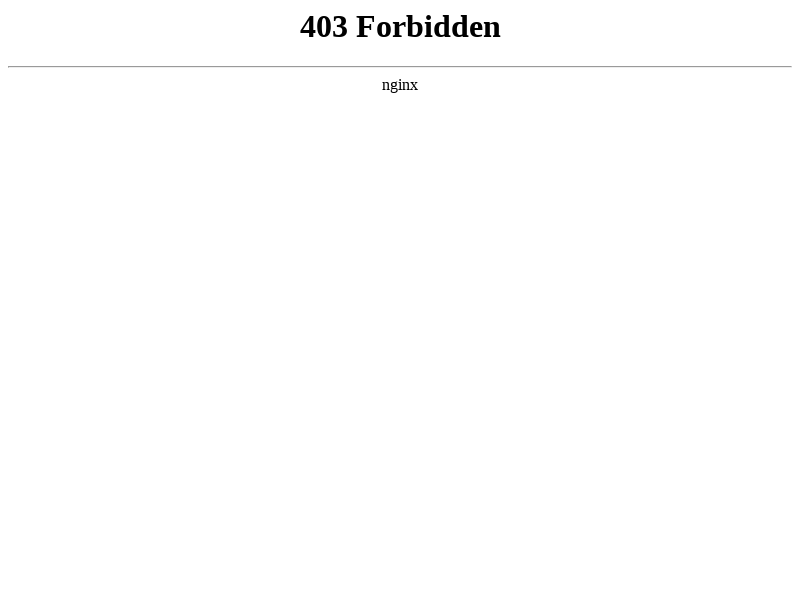